Navigates to a furniture website and verifies that anchor links are present on the page by waiting for link elements to load.

Starting URL: https://www.moebel.de

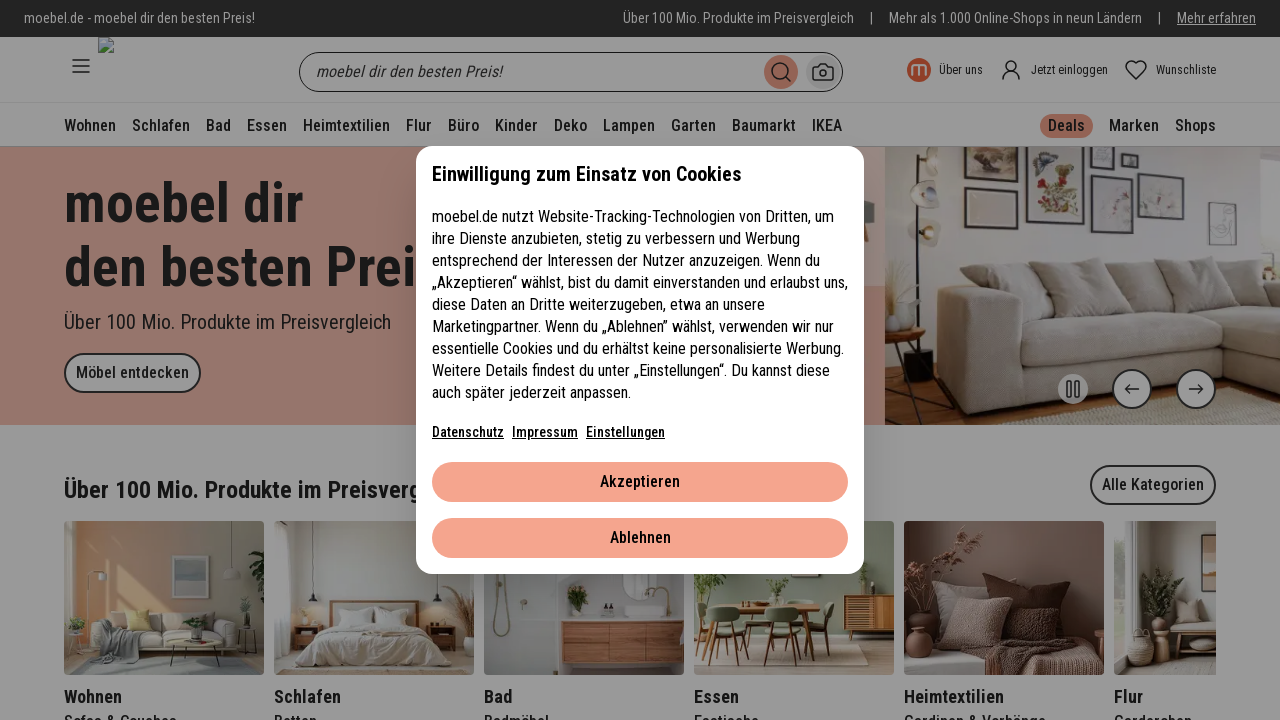

Set viewport size to 1920x1080
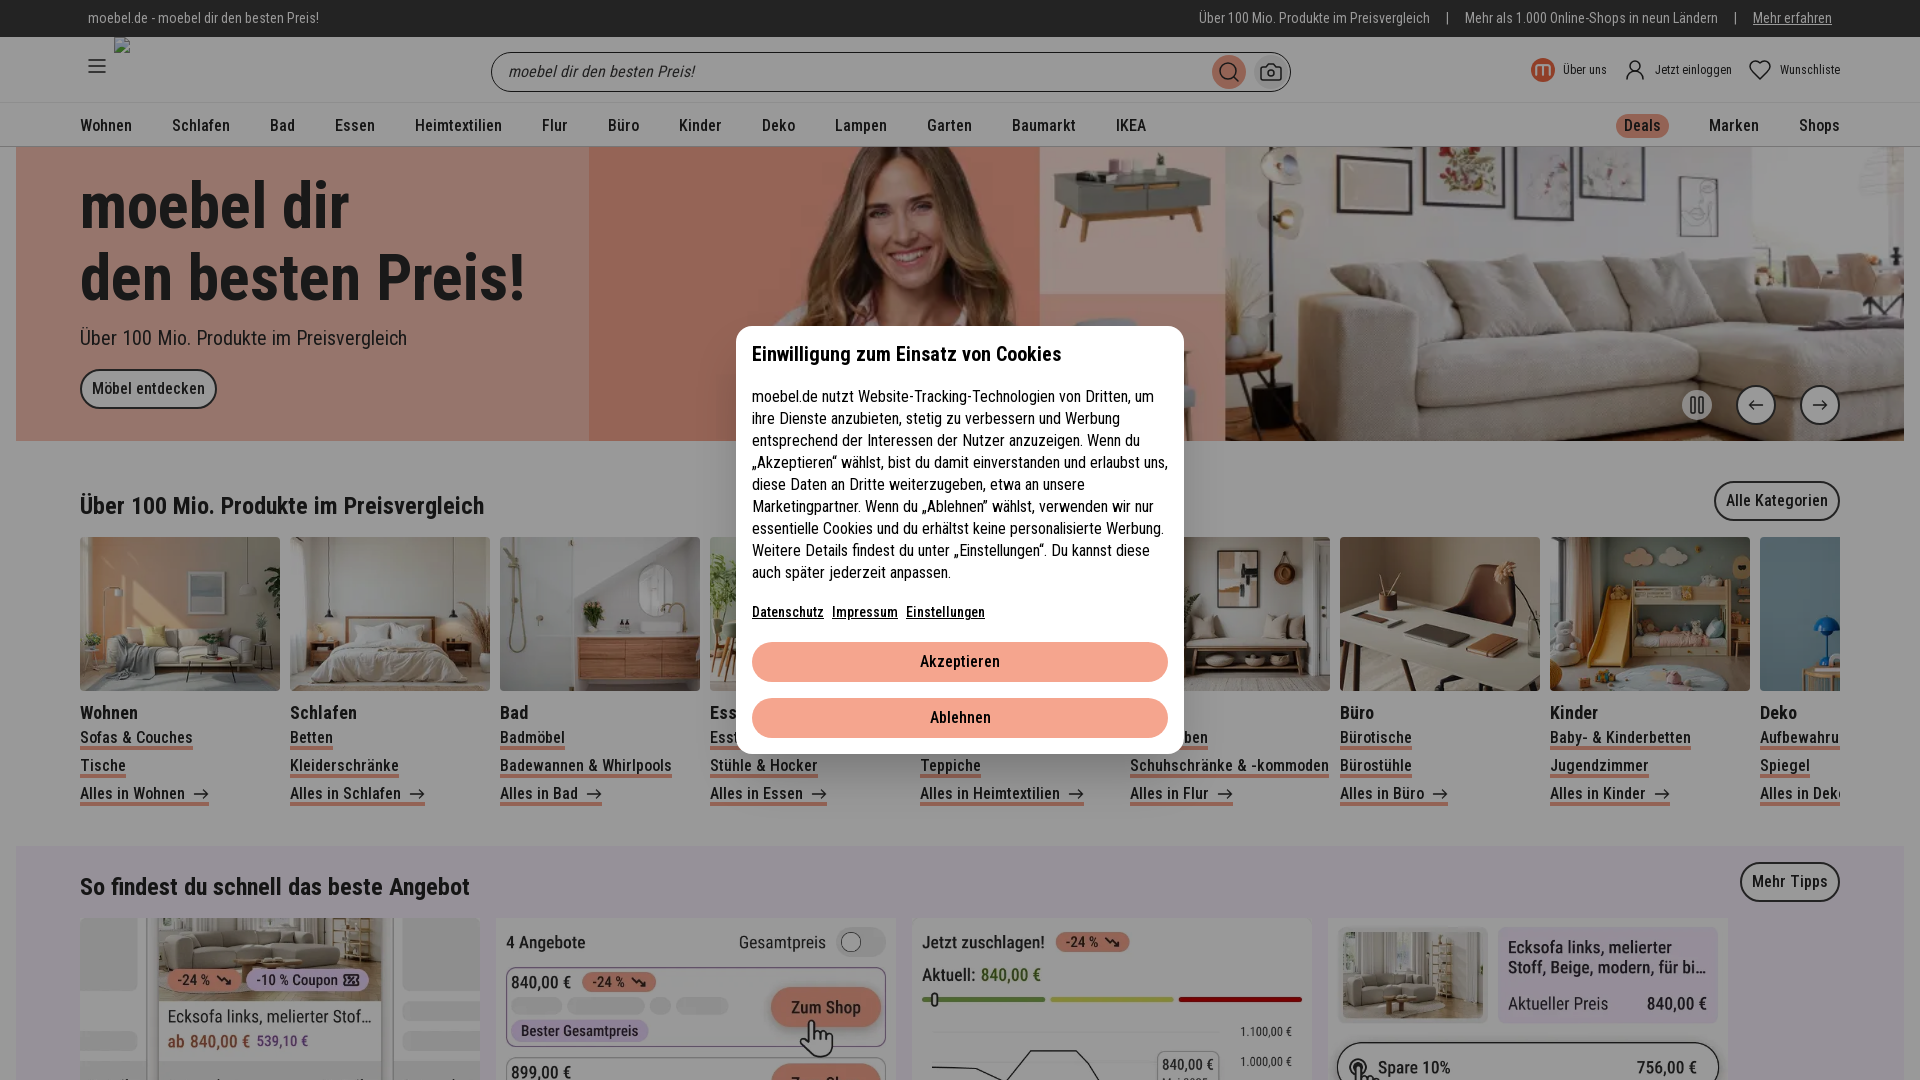

Navigated to furniture website https://www.moebel.de
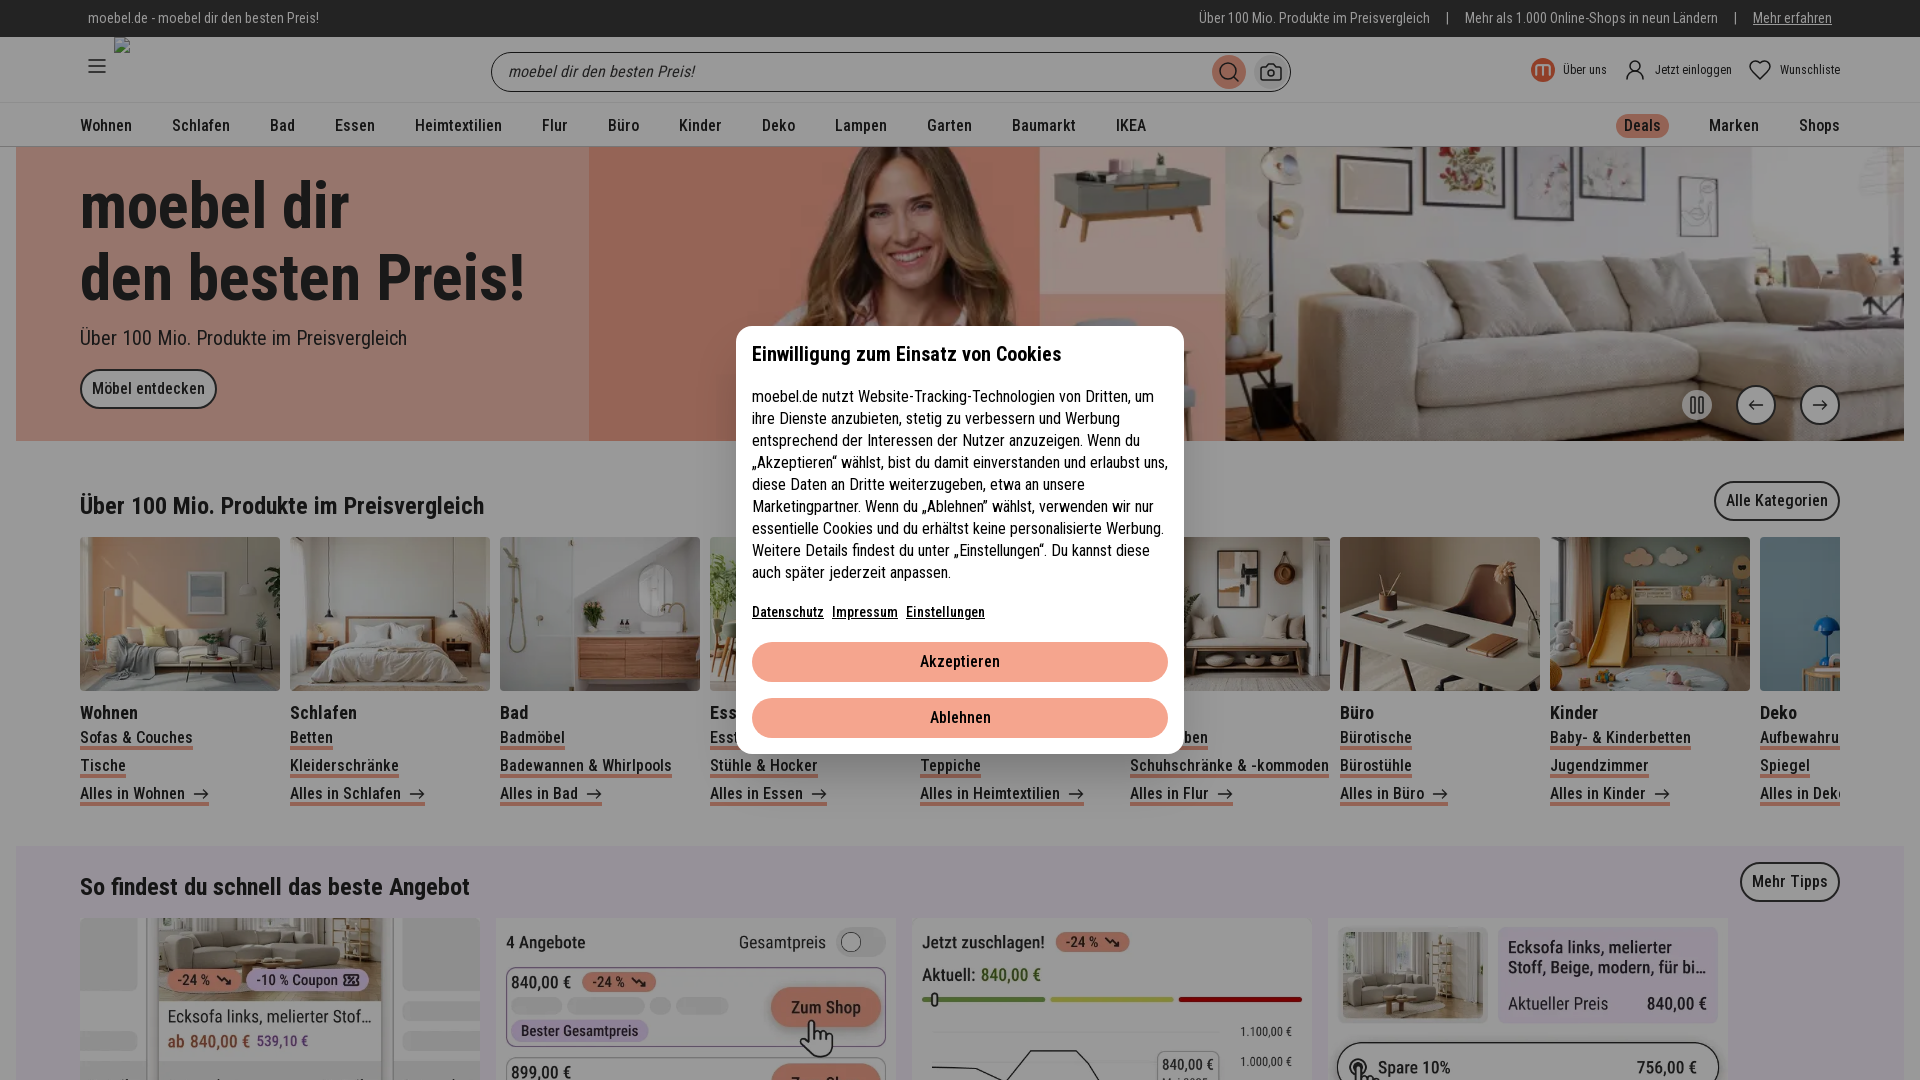

Page fully loaded - network idle state reached
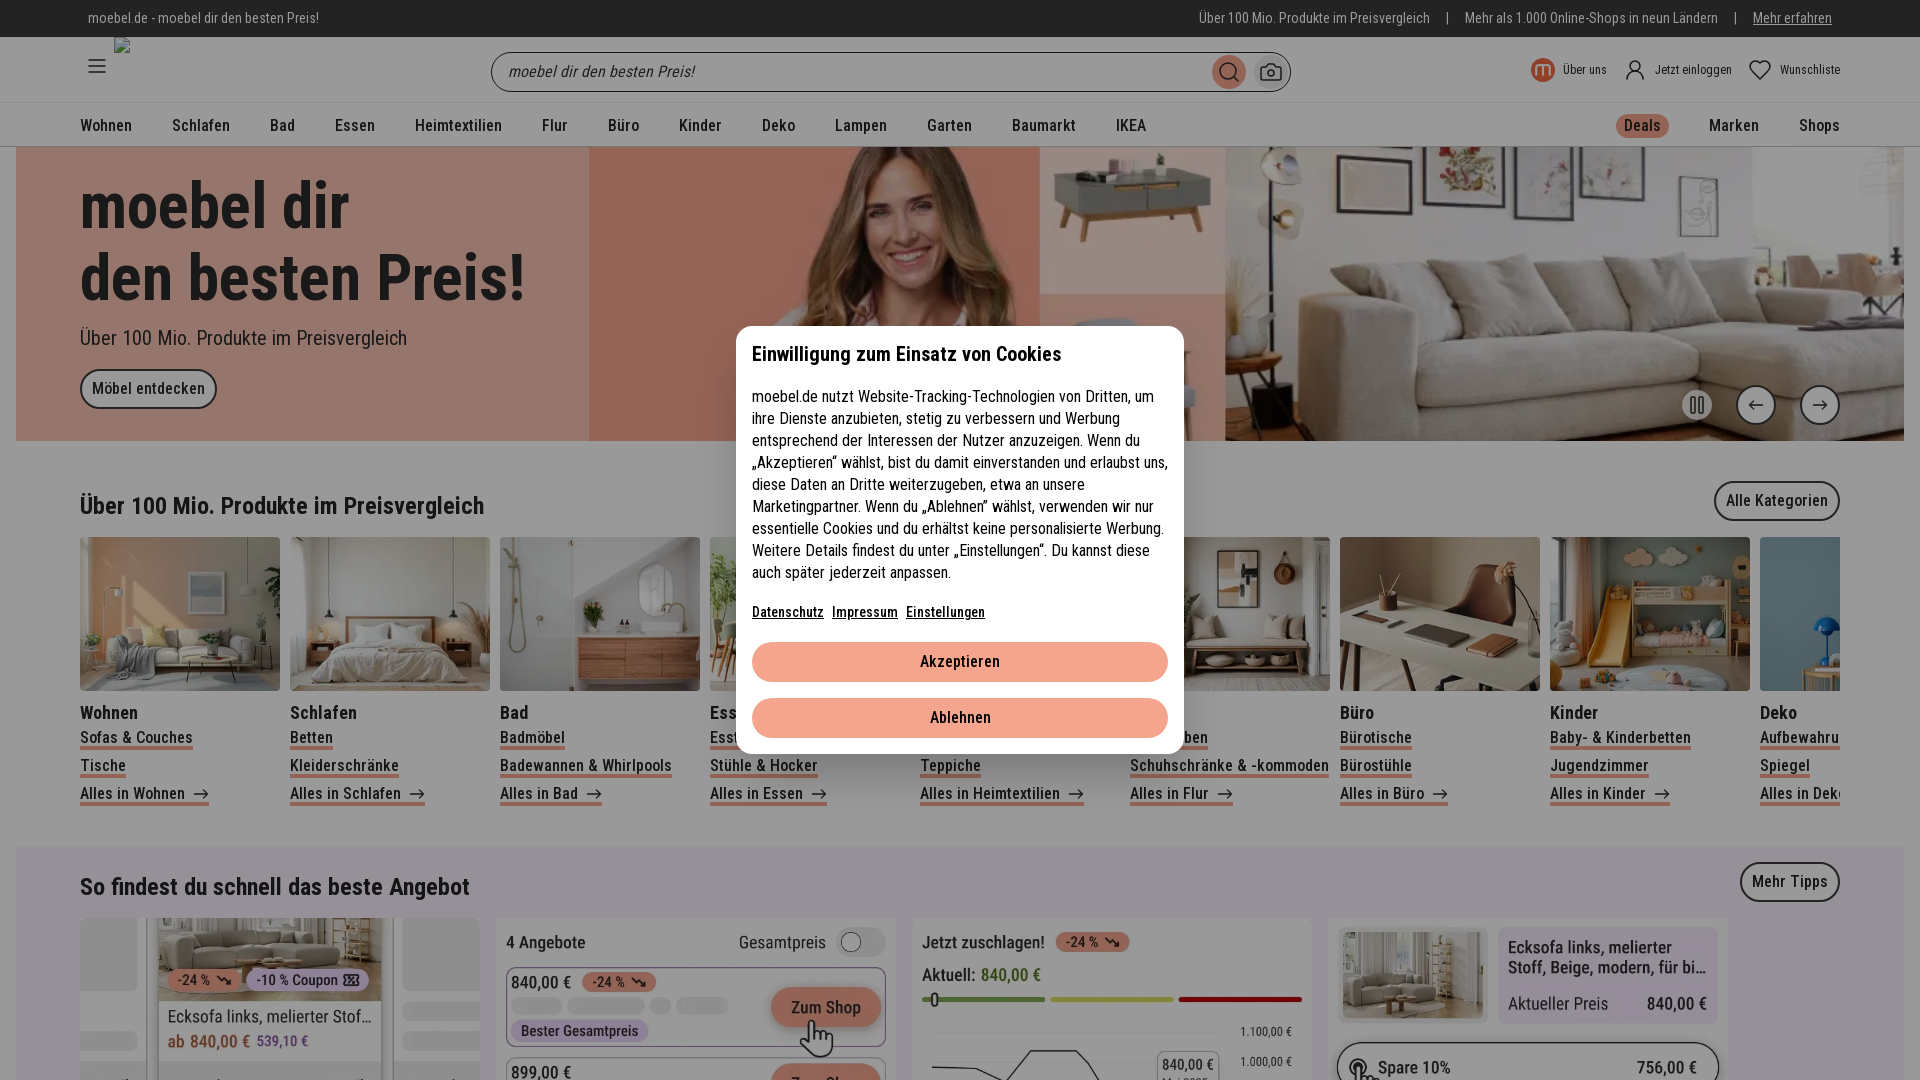

Anchor links loaded and verified to be present on page
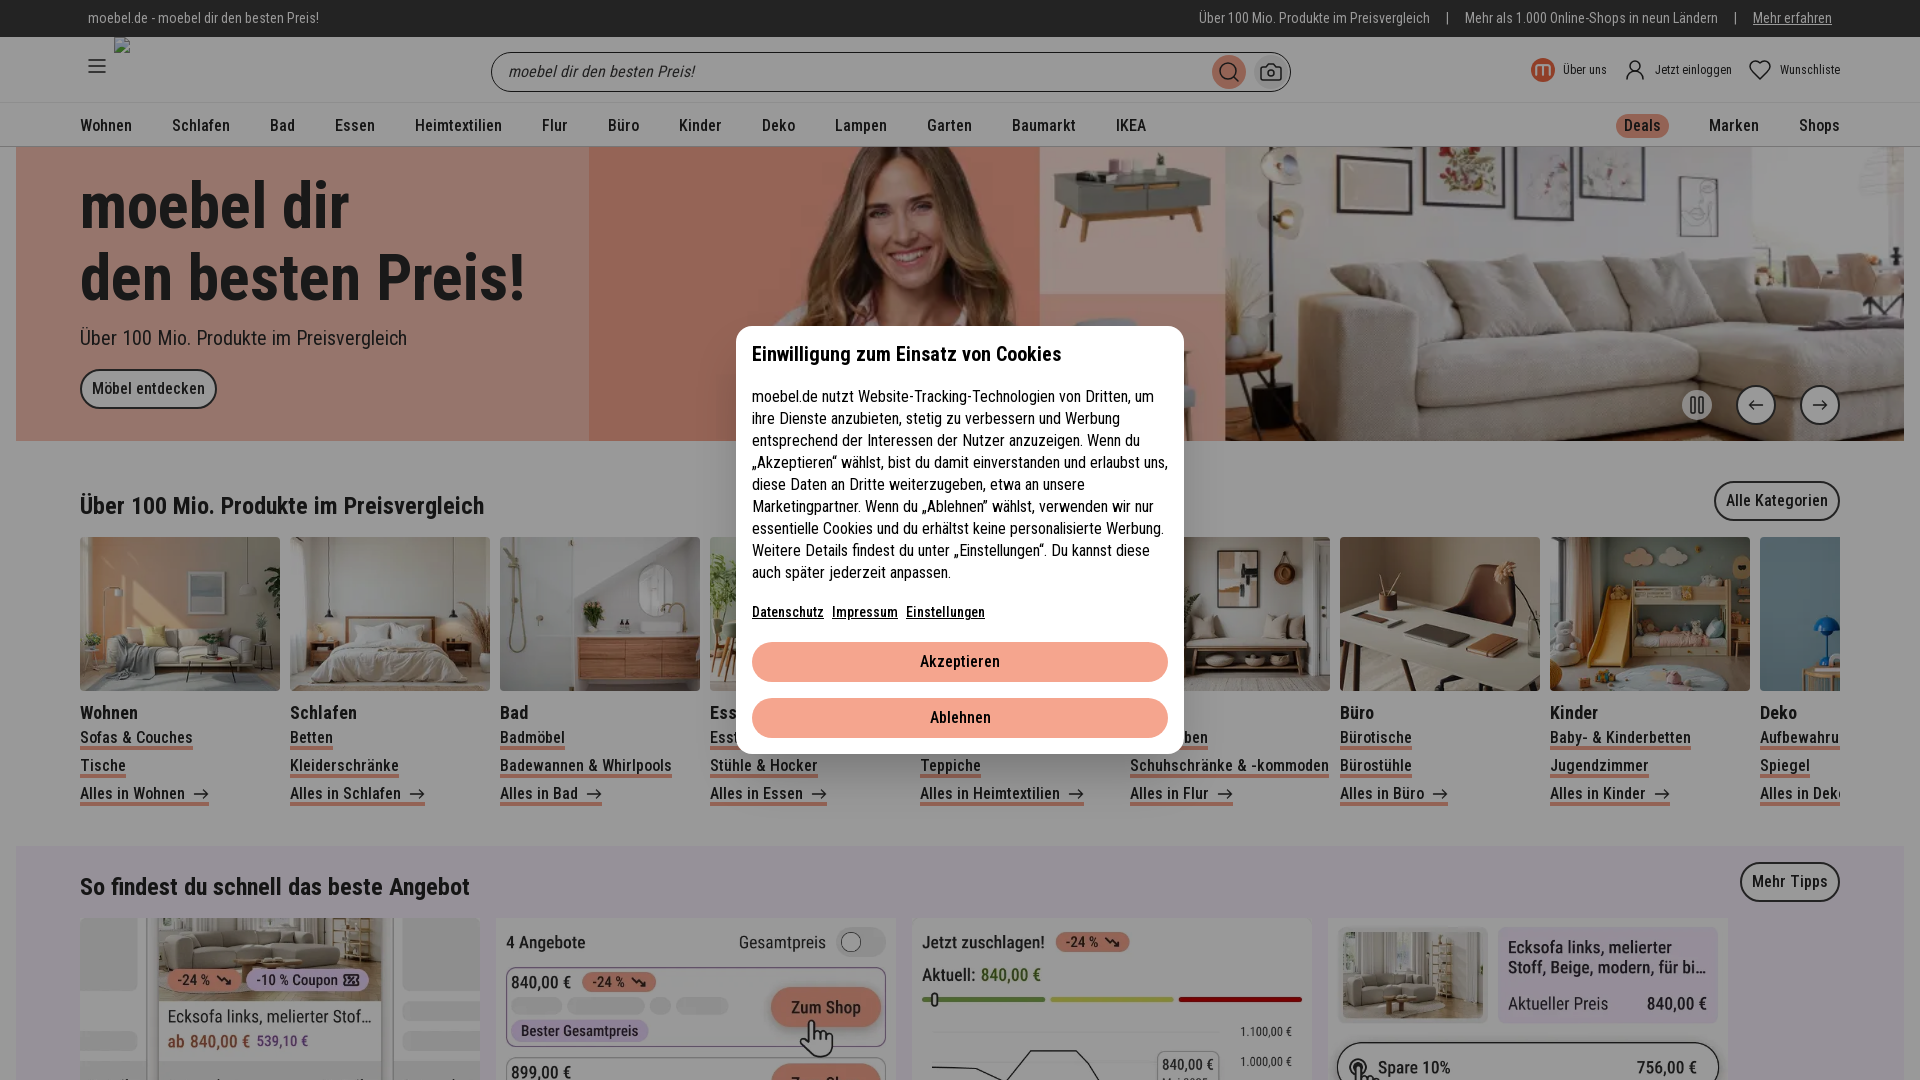

Retrieved all anchor elements - Total links found: 327
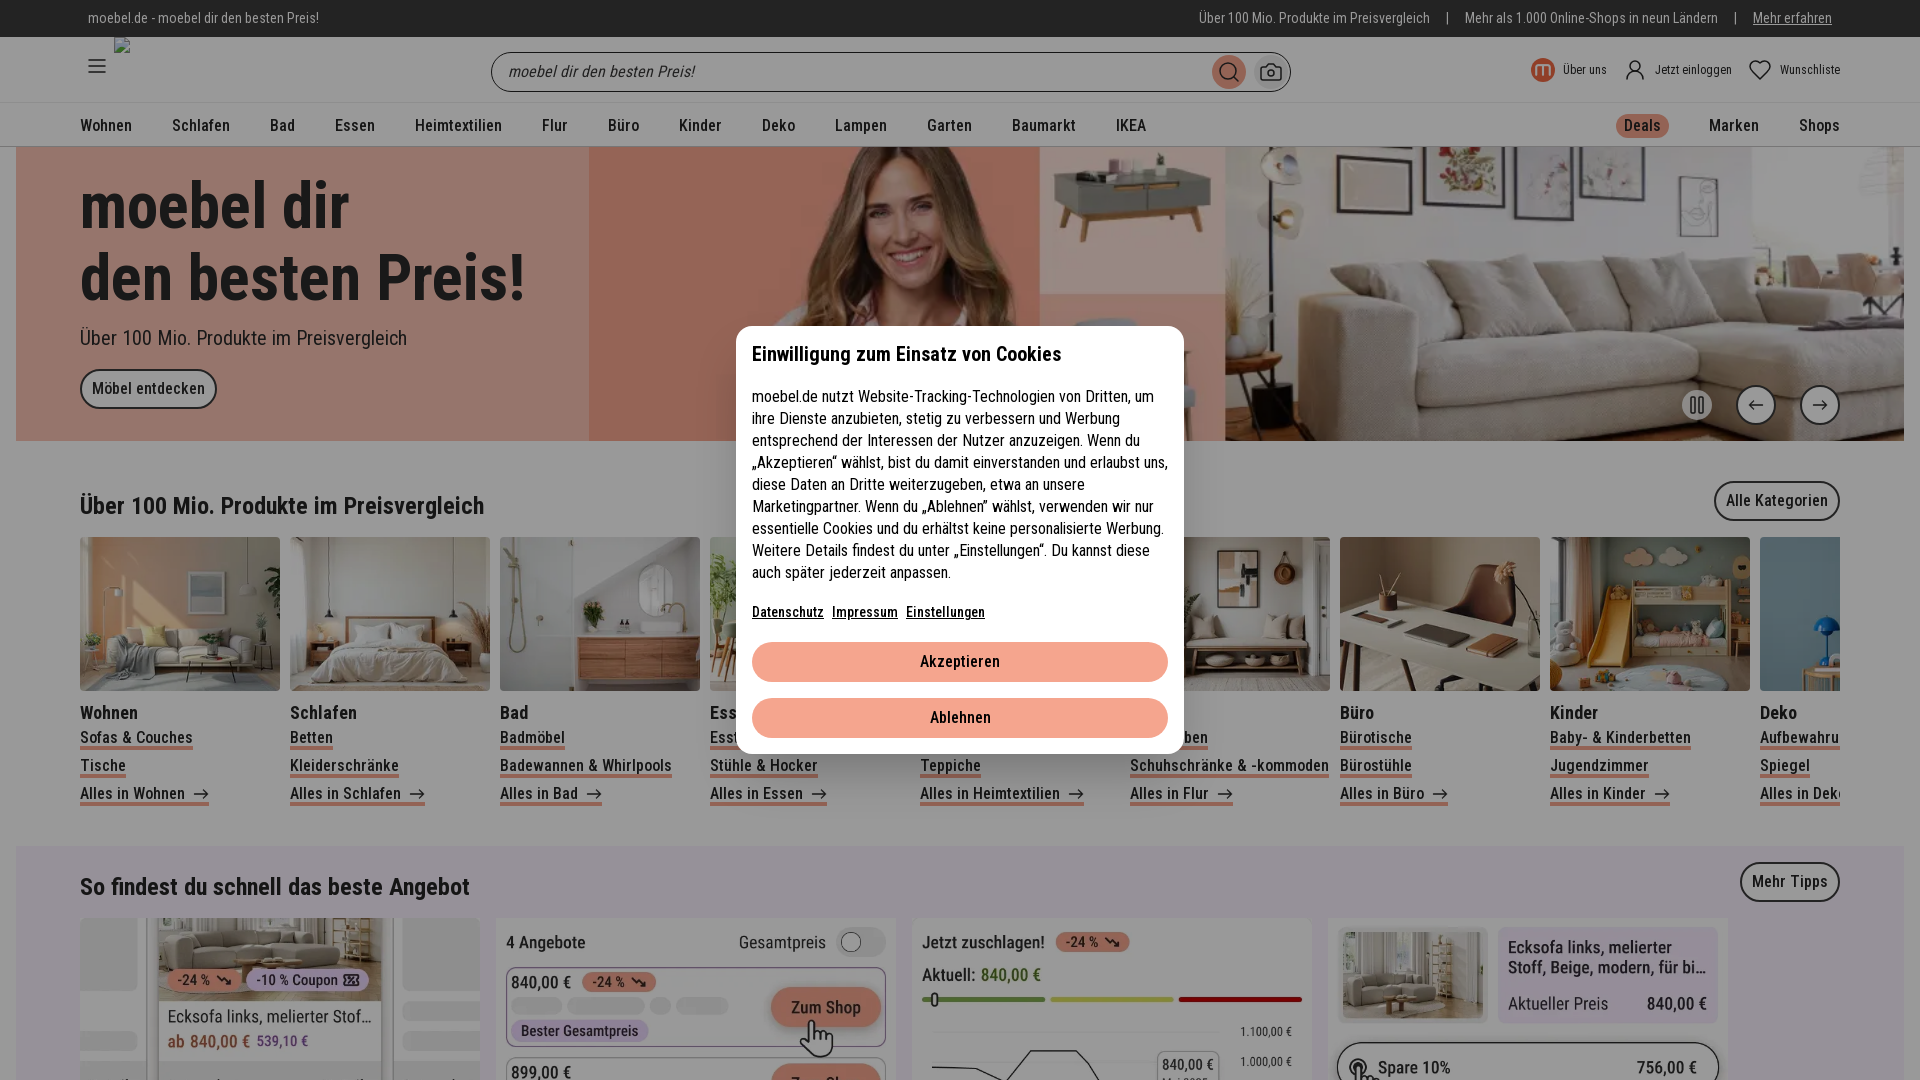

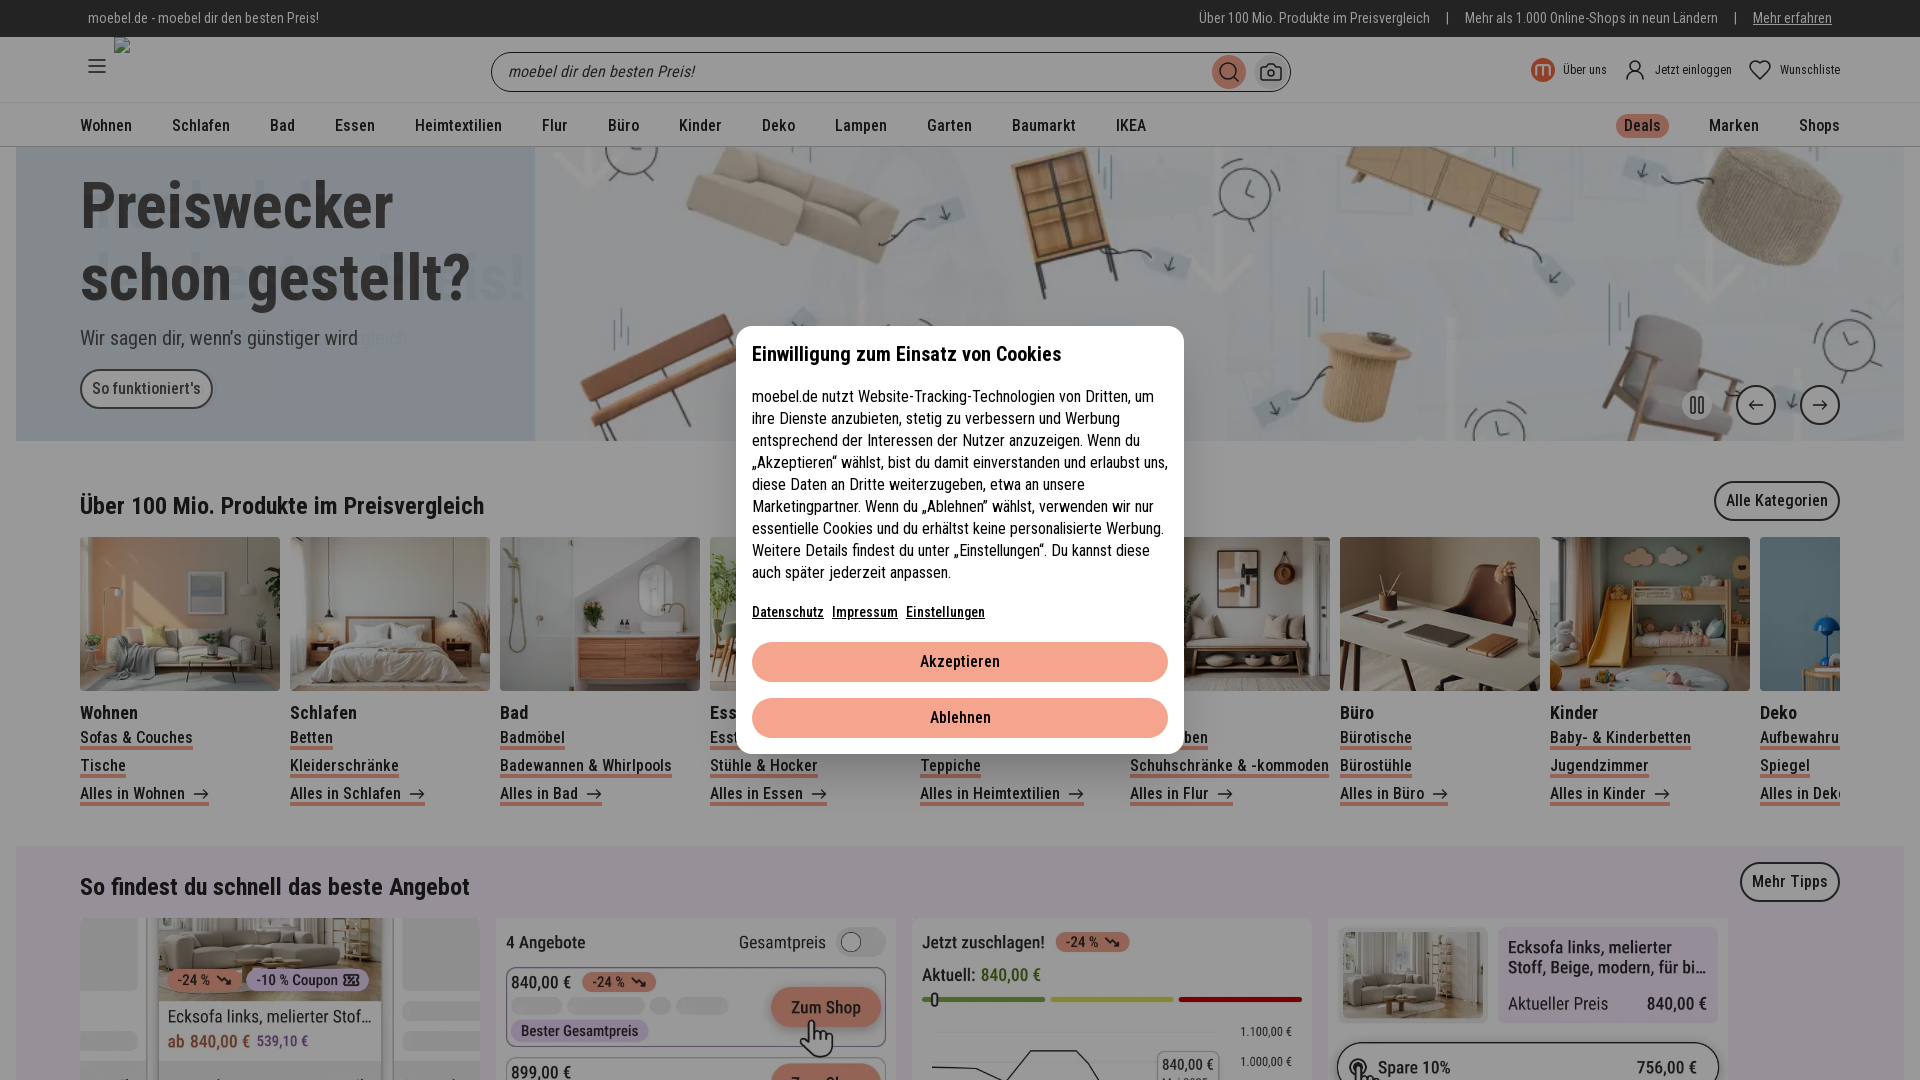